Tests jQuery UI drag and drop functionality by dragging an element and dropping it onto a target element

Starting URL: https://jqueryui.com/resources/demos/droppable/default.html

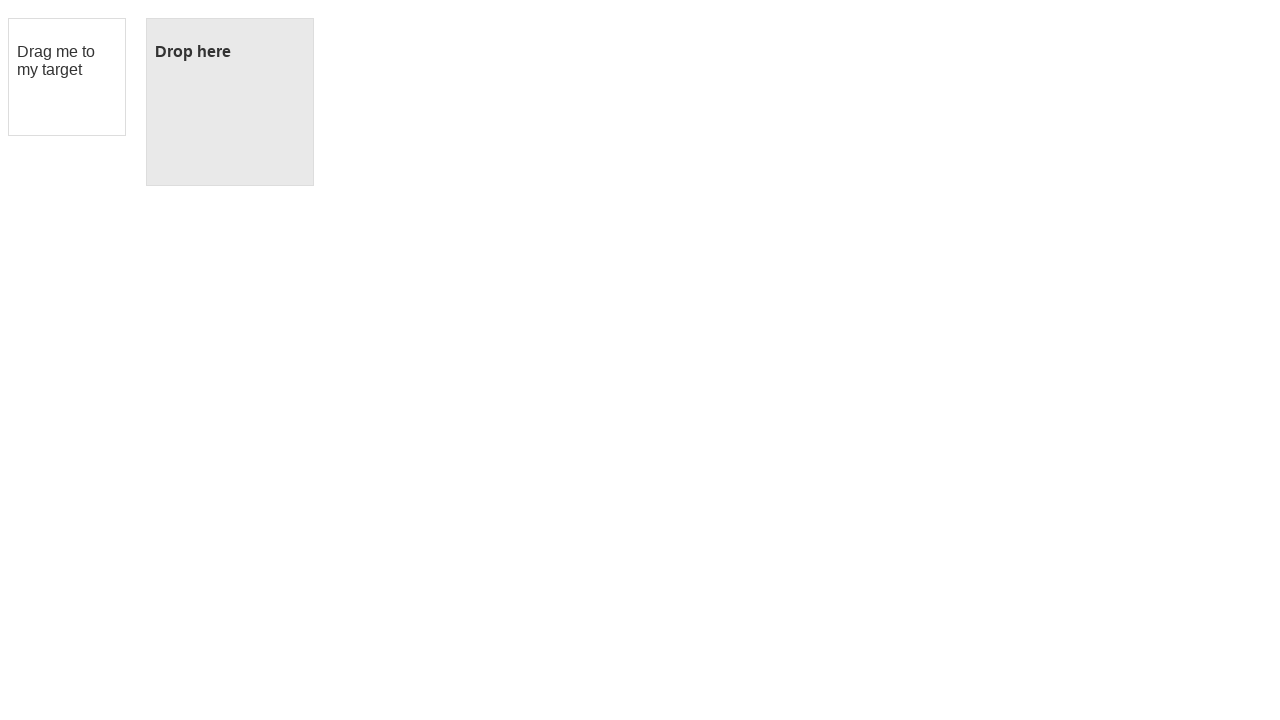

Navigated to jQuery UI droppable demo page
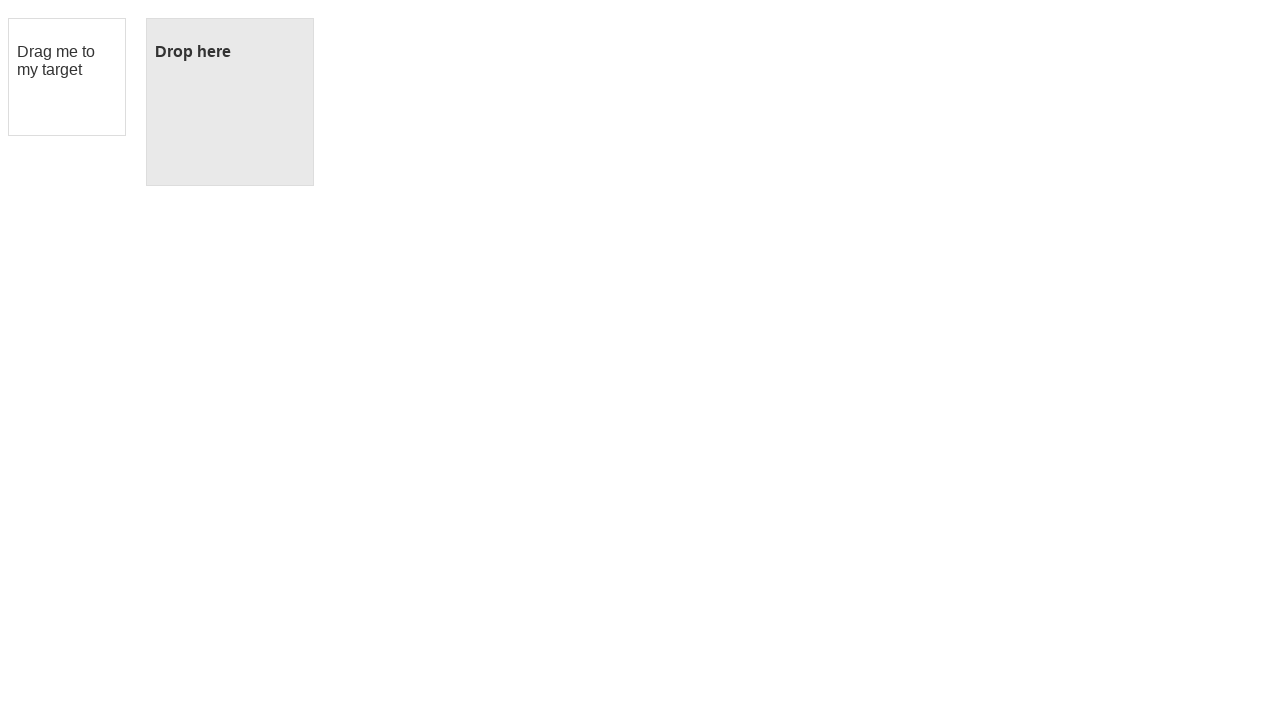

Located draggable element with ID 'draggable'
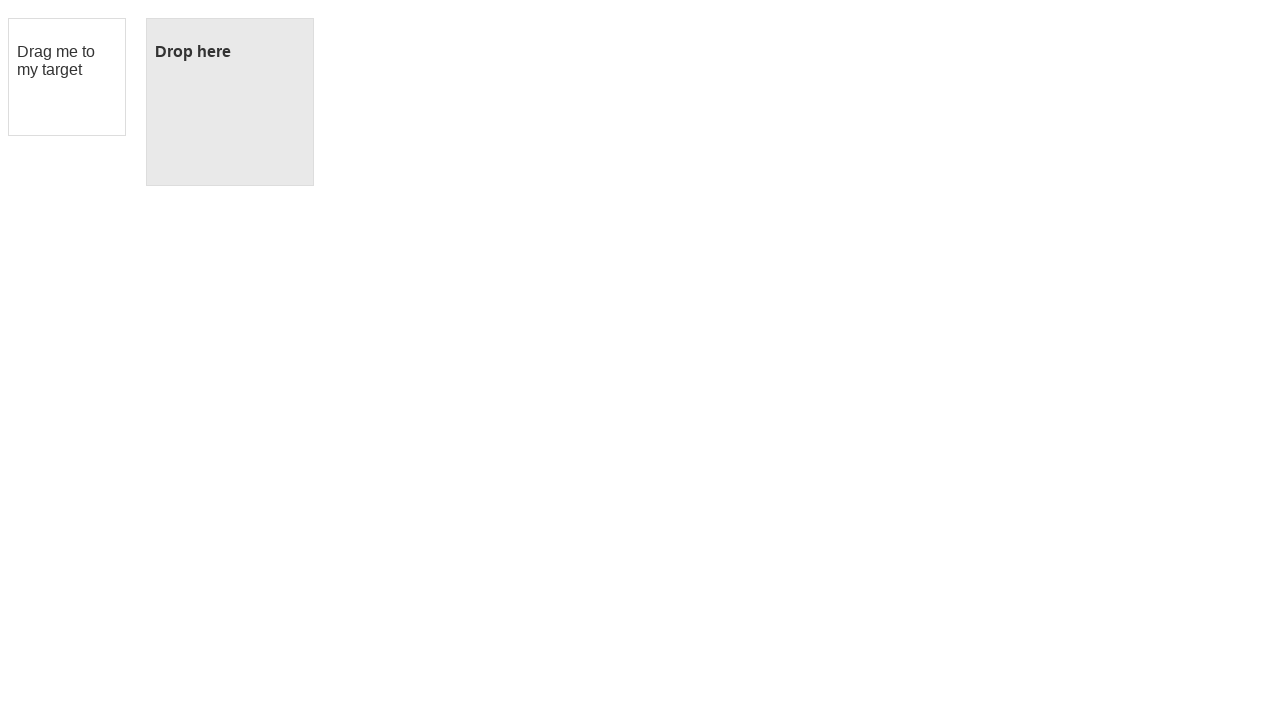

Located droppable target element with ID 'droppable'
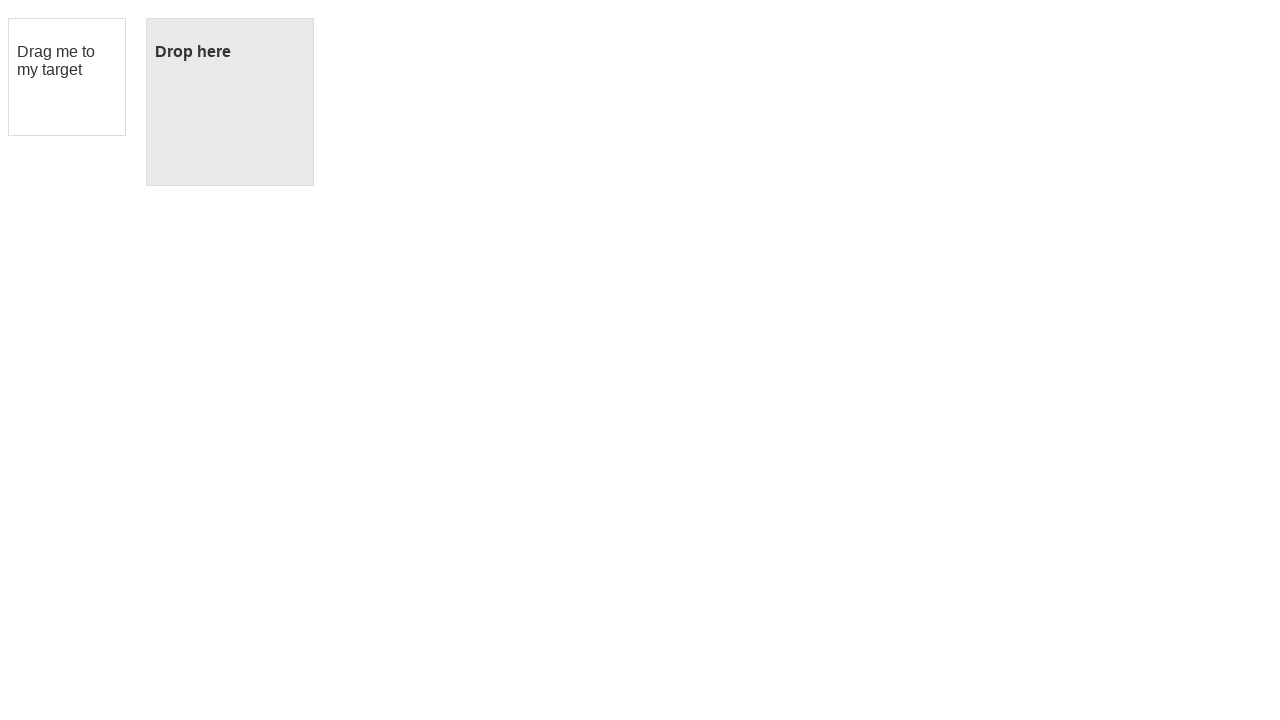

Dragged element from draggable to droppable target at (230, 102)
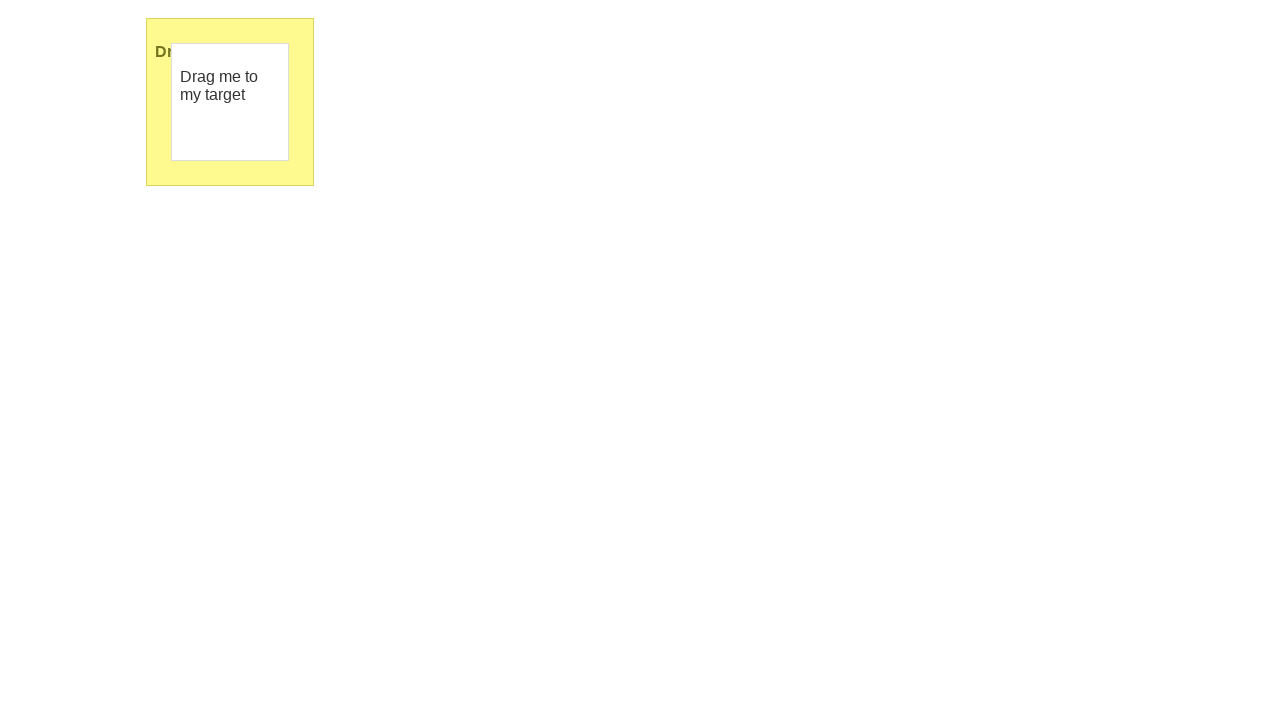

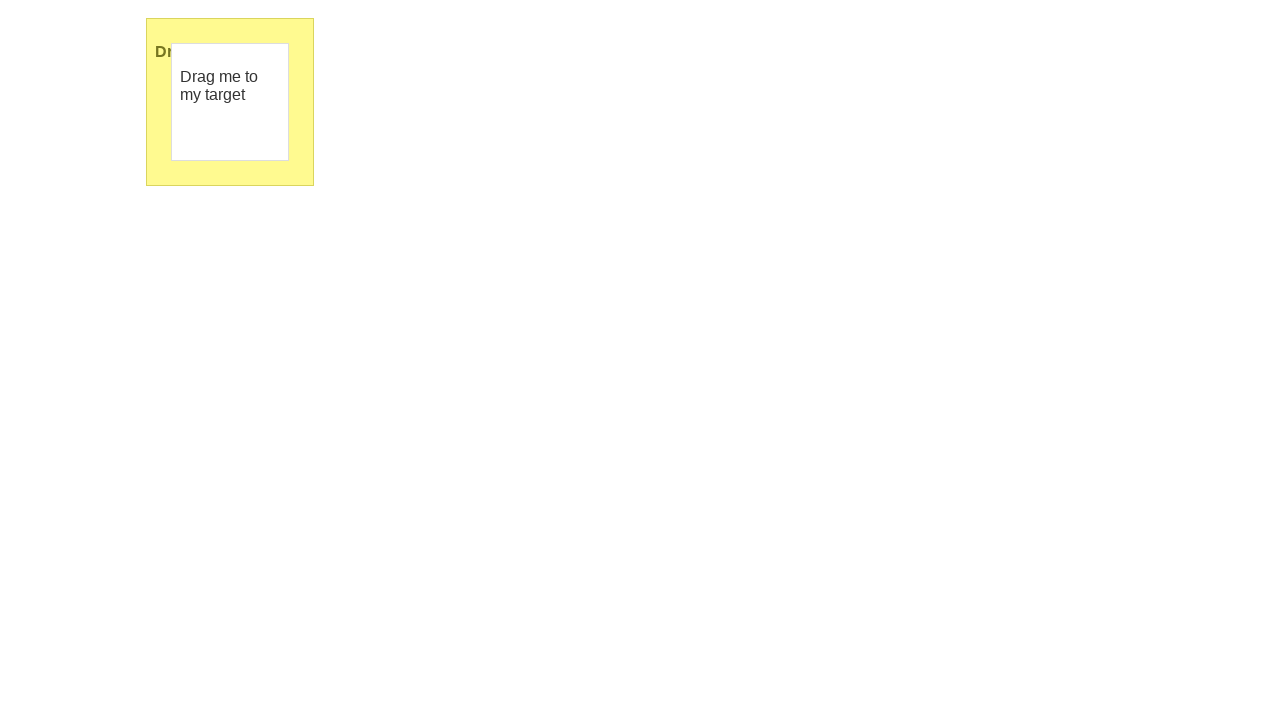